Navigates to the Selenium page, verifies the header, and clicks on the Selenium WebDrivers tab

Starting URL: https://admlucid.com/

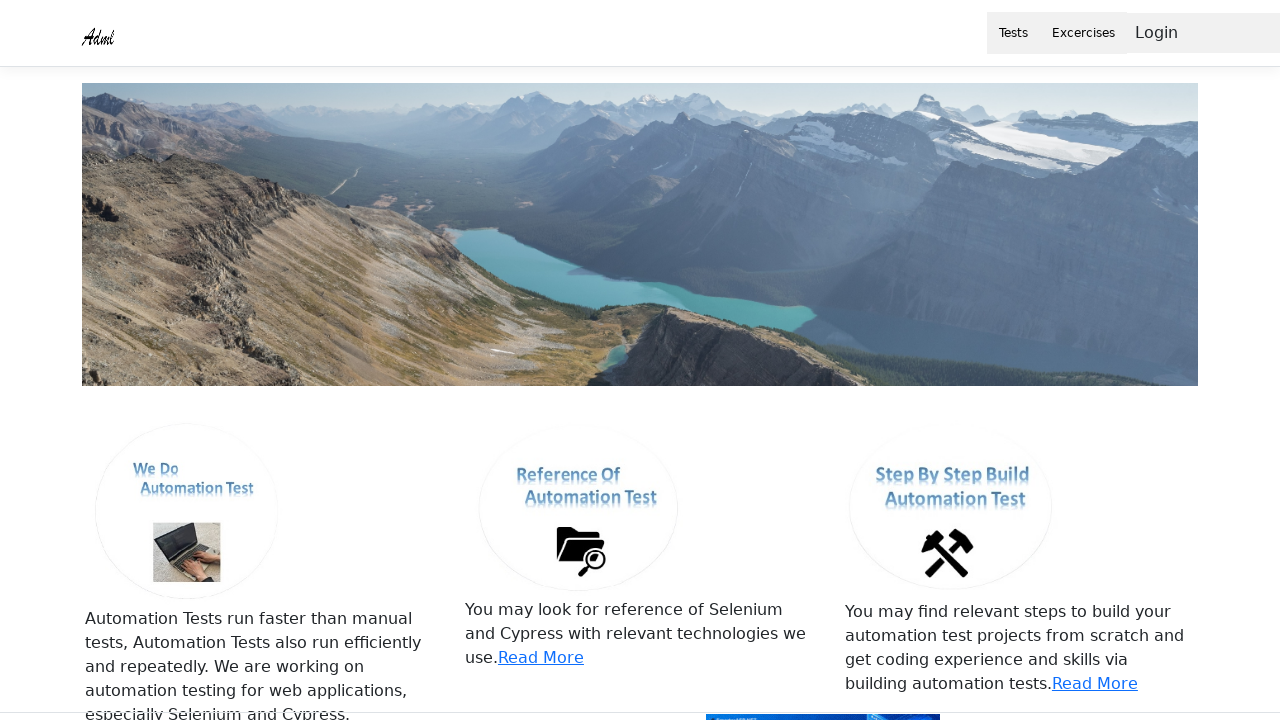

Navigated to Selenium page at https://admlucid.com/Home/Selenium
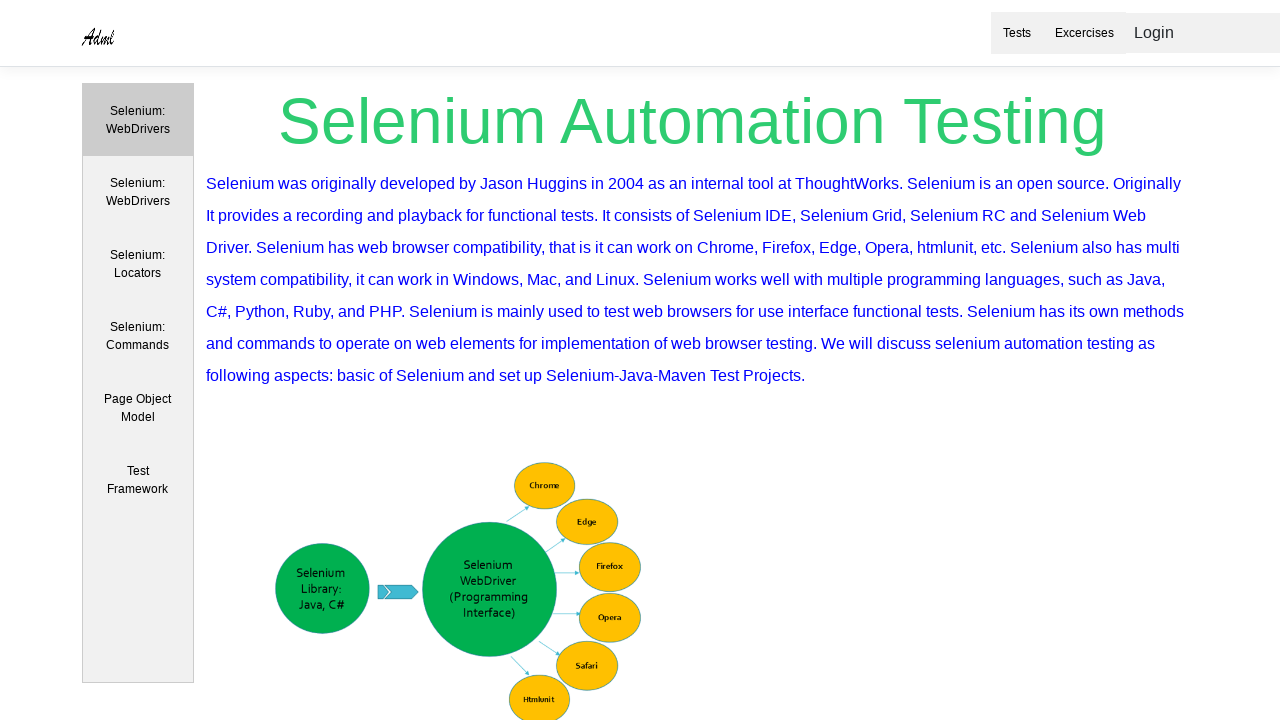

Header element loaded and became visible
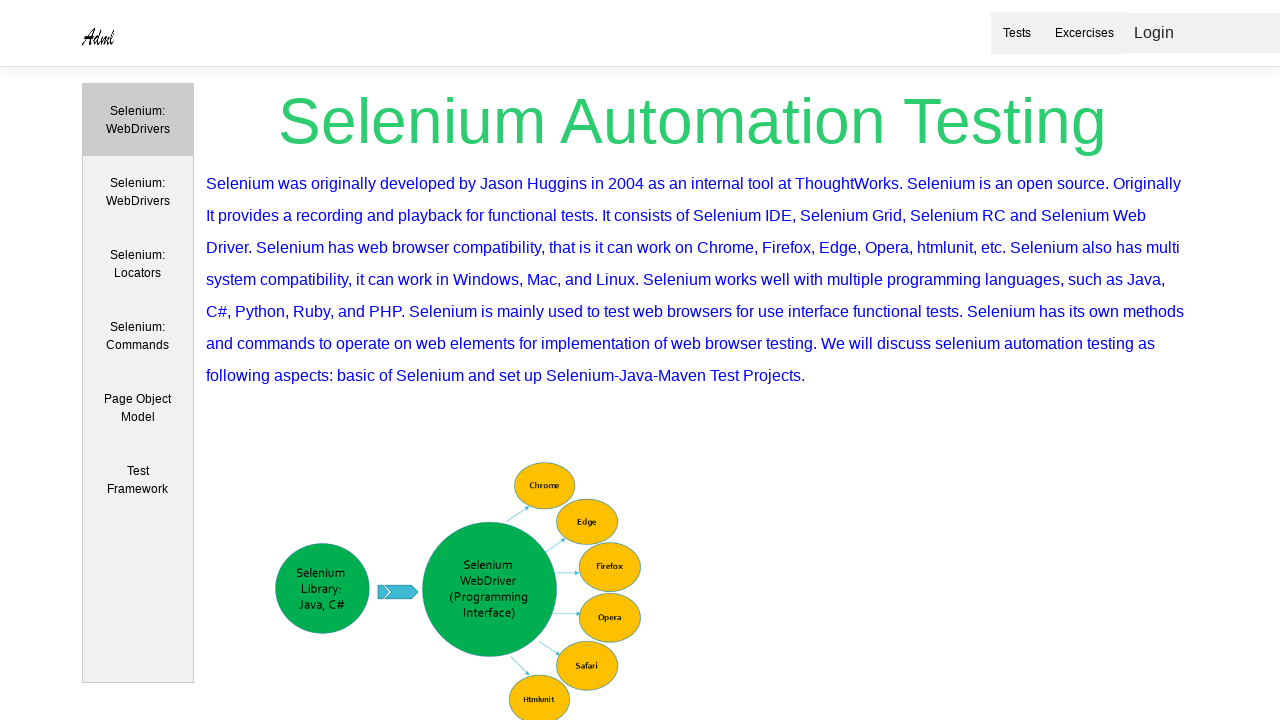

Retrieved header text: 'Selenium Automation Testing'
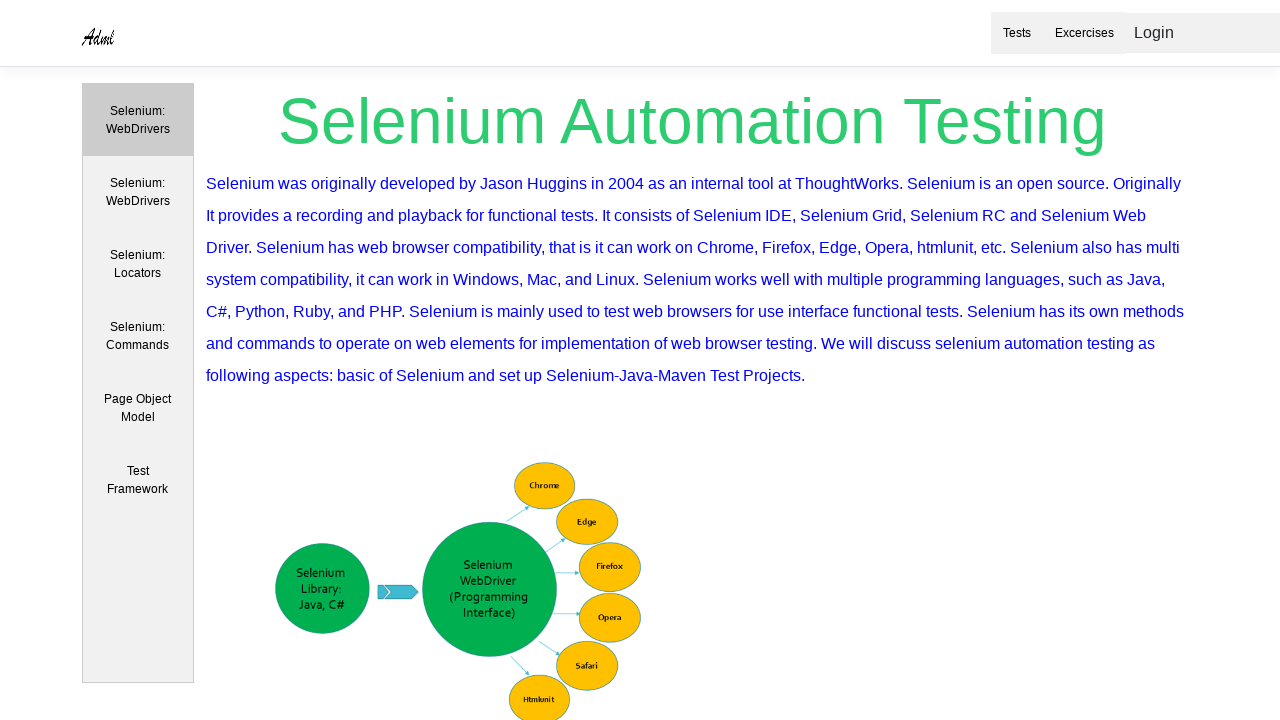

Verified header text matches 'Selenium Automation Testing'
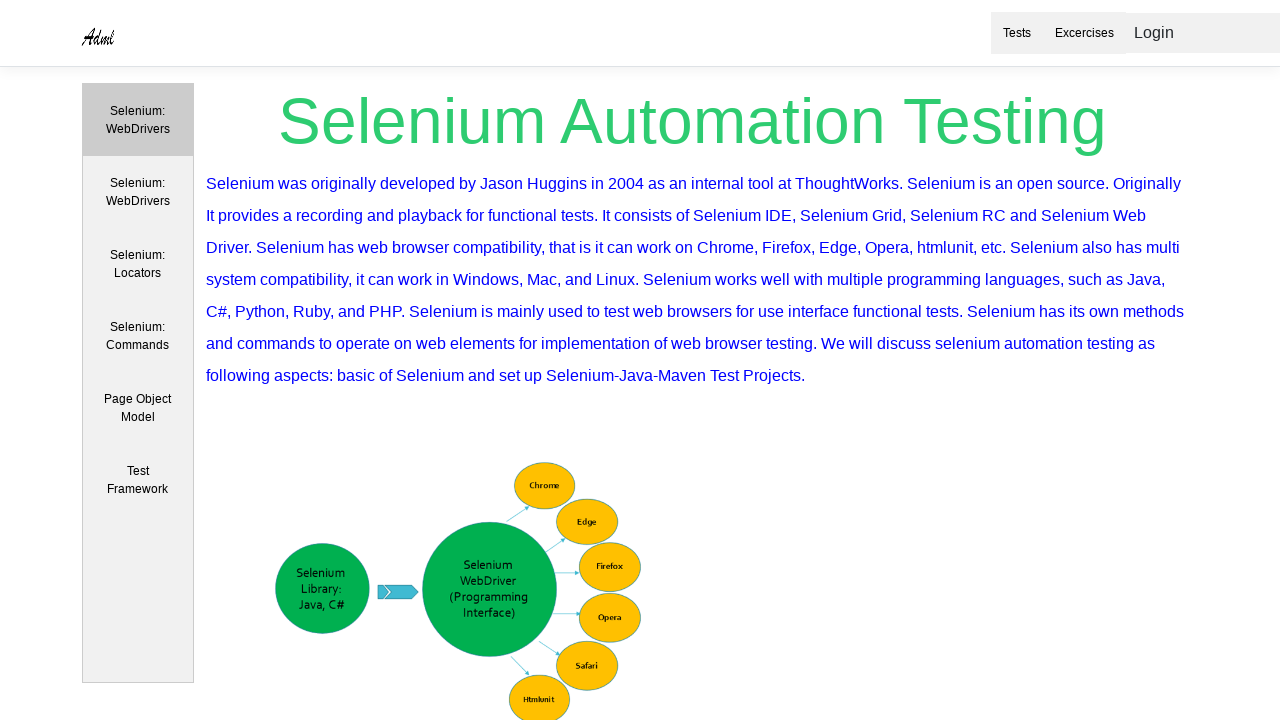

Selenium WebDrivers tab button became visible
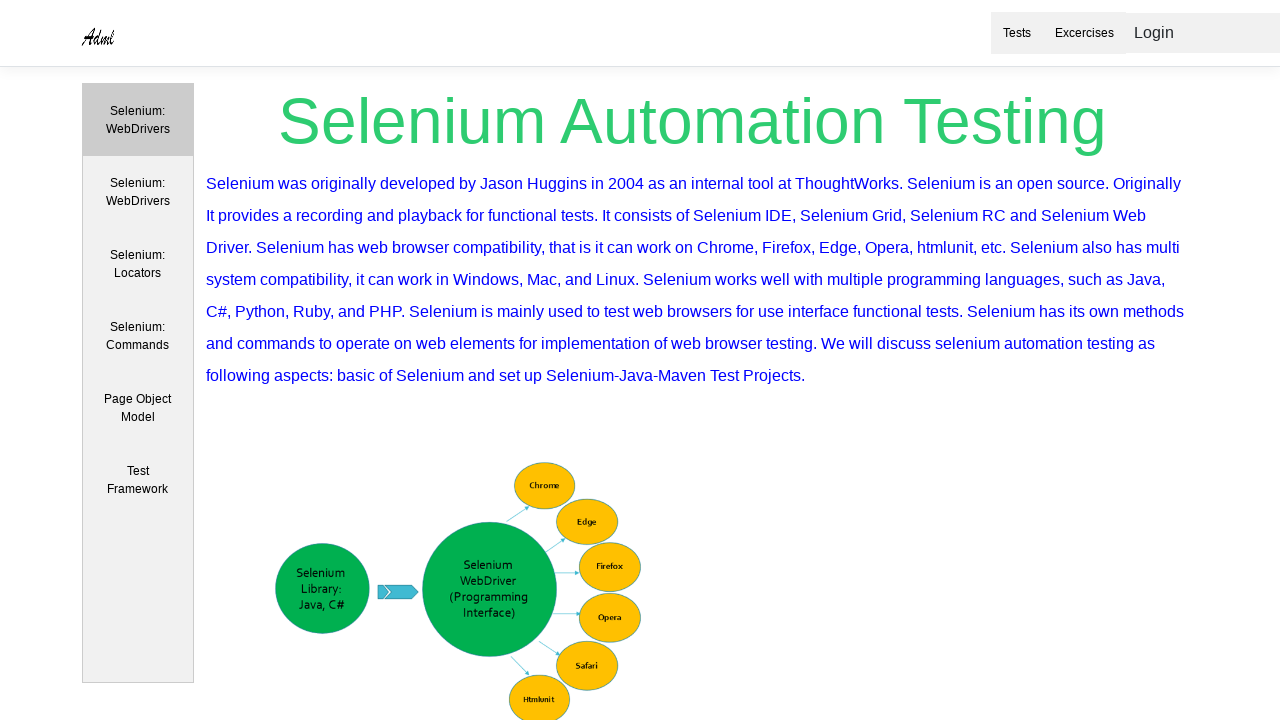

Clicked on Selenium WebDrivers tab at (138, 192) on xpath=//button[@id="defaultOpen"] >> nth=1
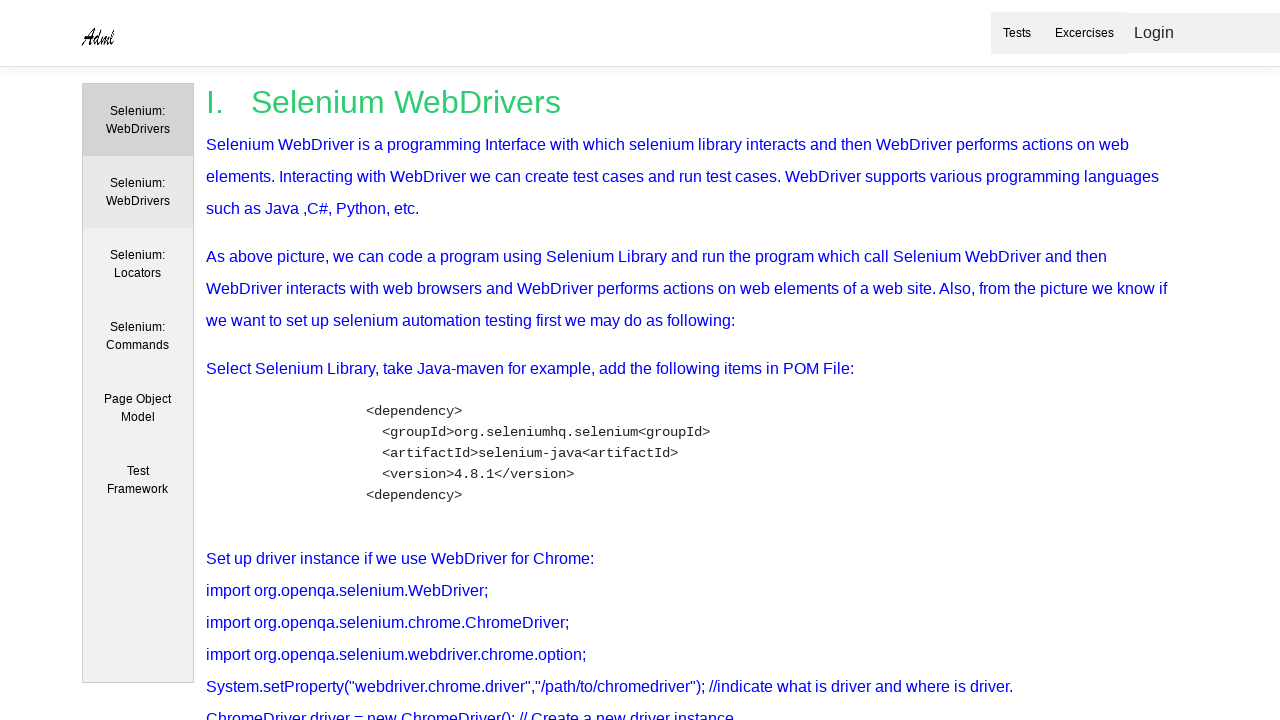

Waited for tab content to load (2000ms timeout)
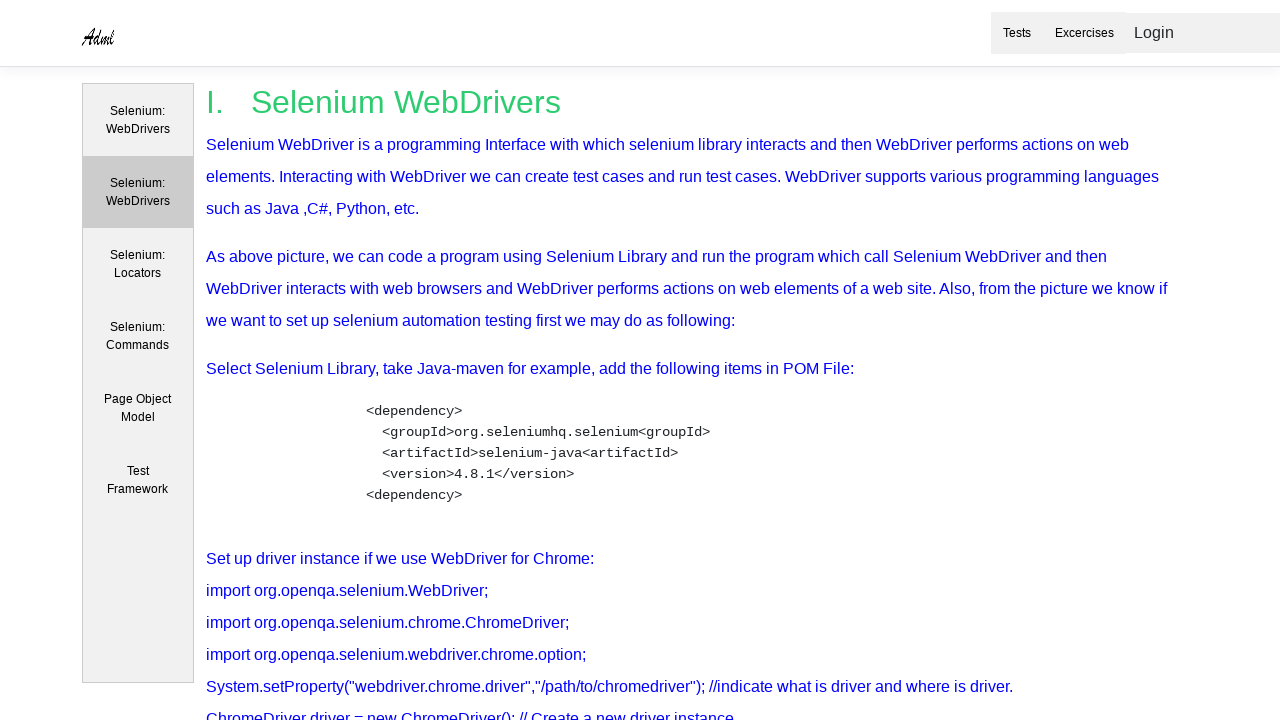

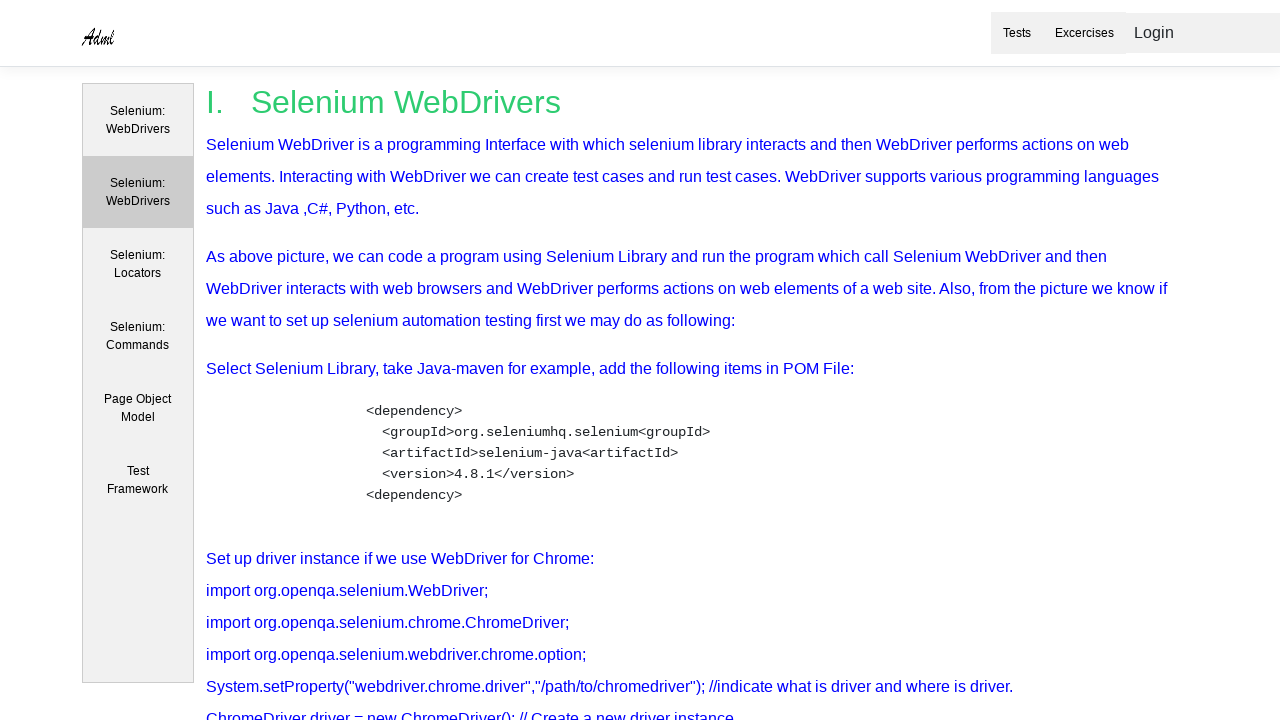